Tests the TodoMVC application by adding a new todo item and verifying it appears in the list

Starting URL: https://demo.playwright.dev/todomvc

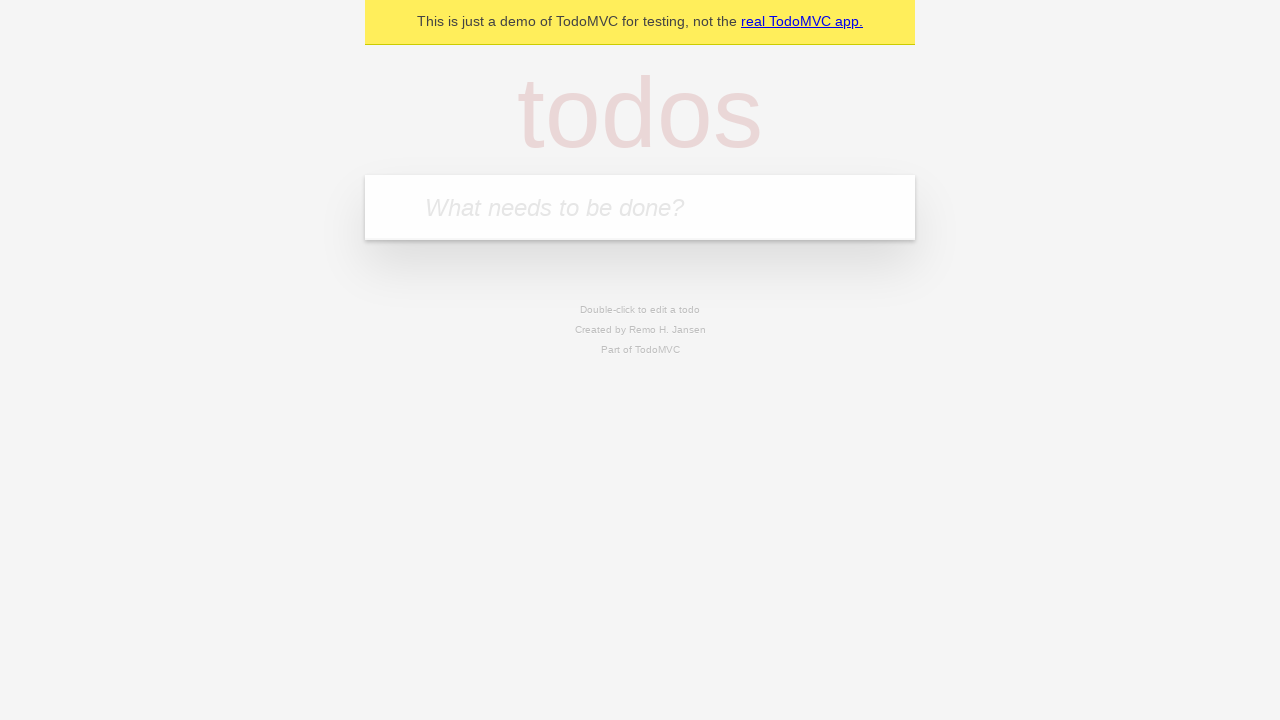

Filled TODO input field with 'Buy groceries for dinner' on internal:attr=[placeholder="What needs to be done?"i]
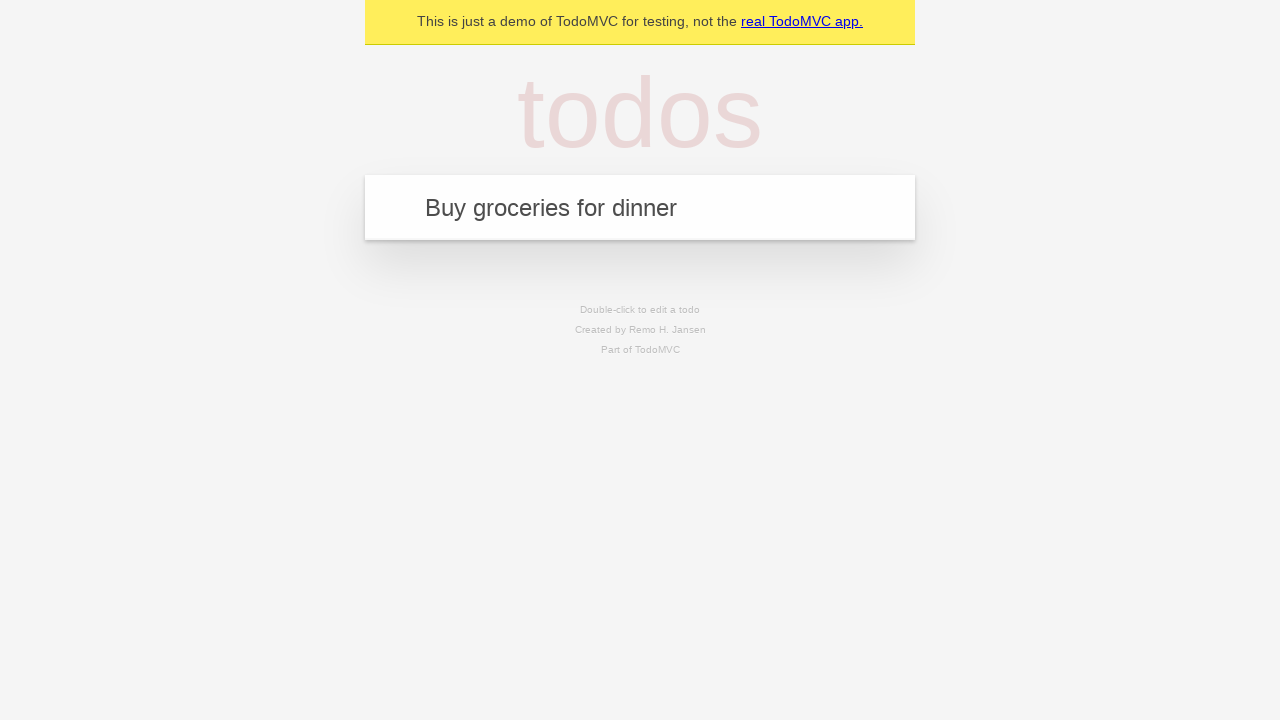

Pressed Enter to add the TODO item on internal:attr=[placeholder="What needs to be done?"i]
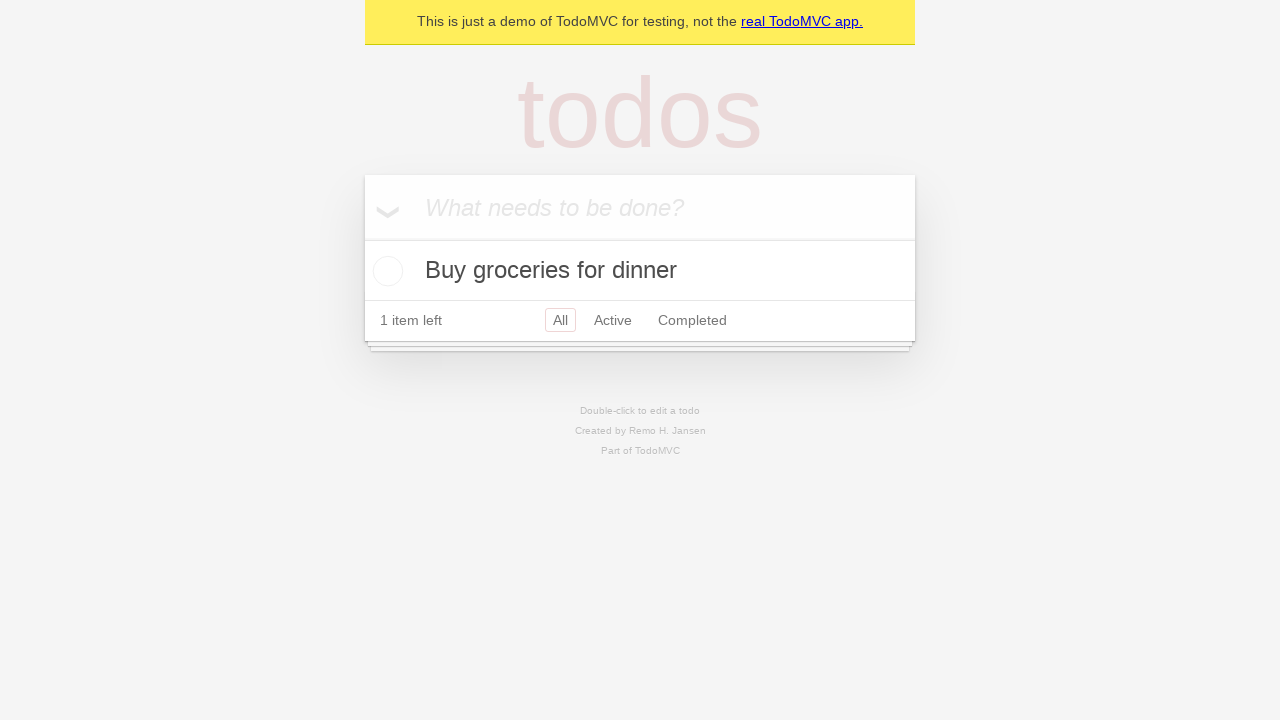

Verified that TODO item was added with correct text 'Buy groceries for dinner'
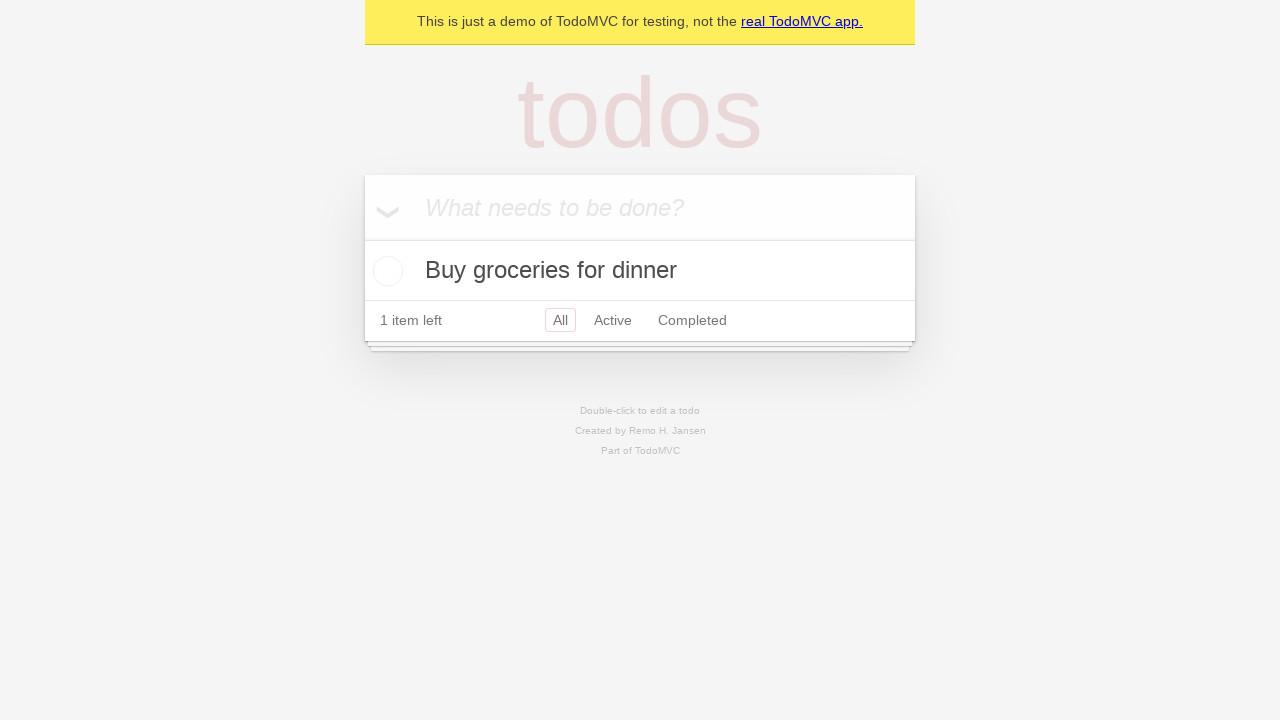

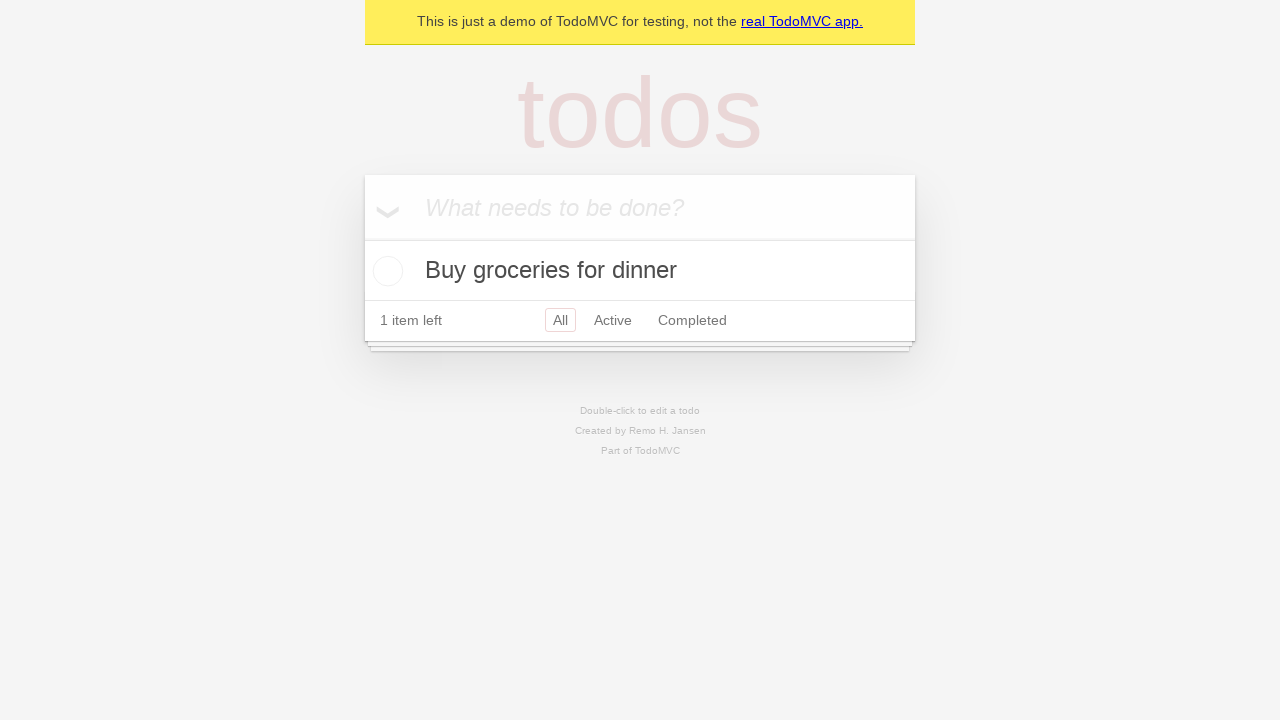